Navigates to Ubuntu homepage and verifies the page title contains 'Ubuntu'

Starting URL: http://www.ubuntu.com

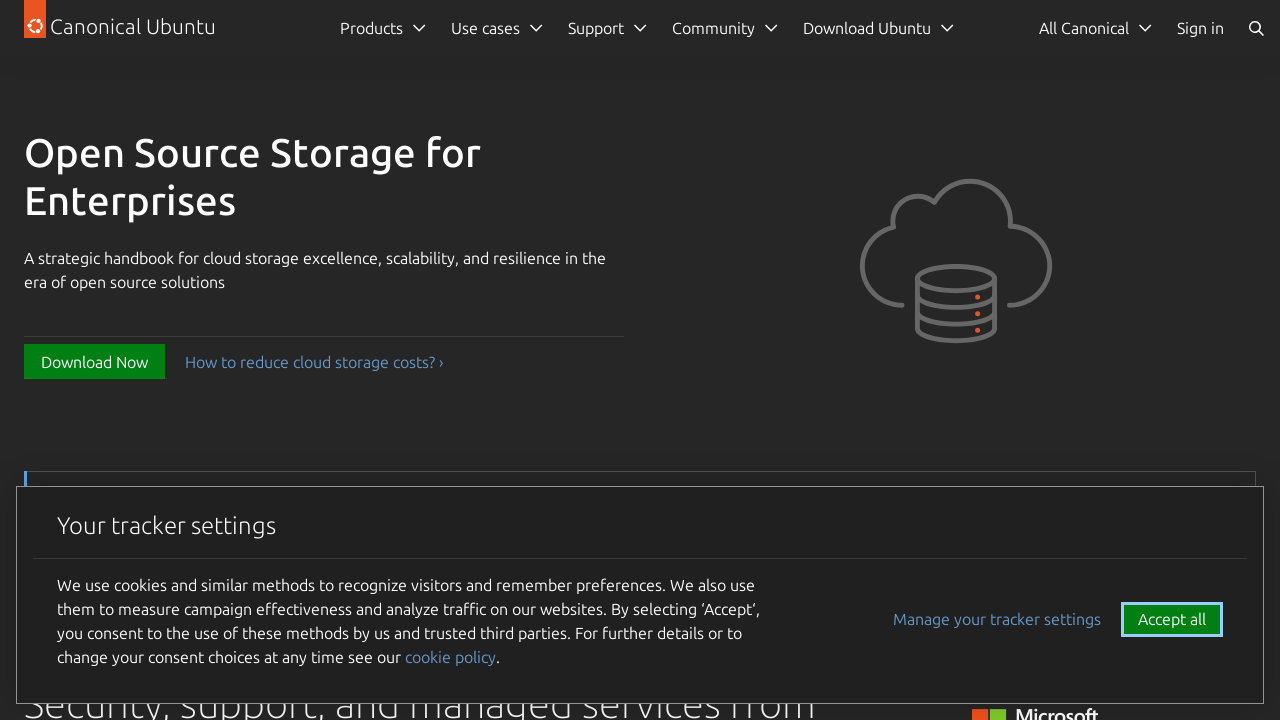

Navigated to Ubuntu homepage
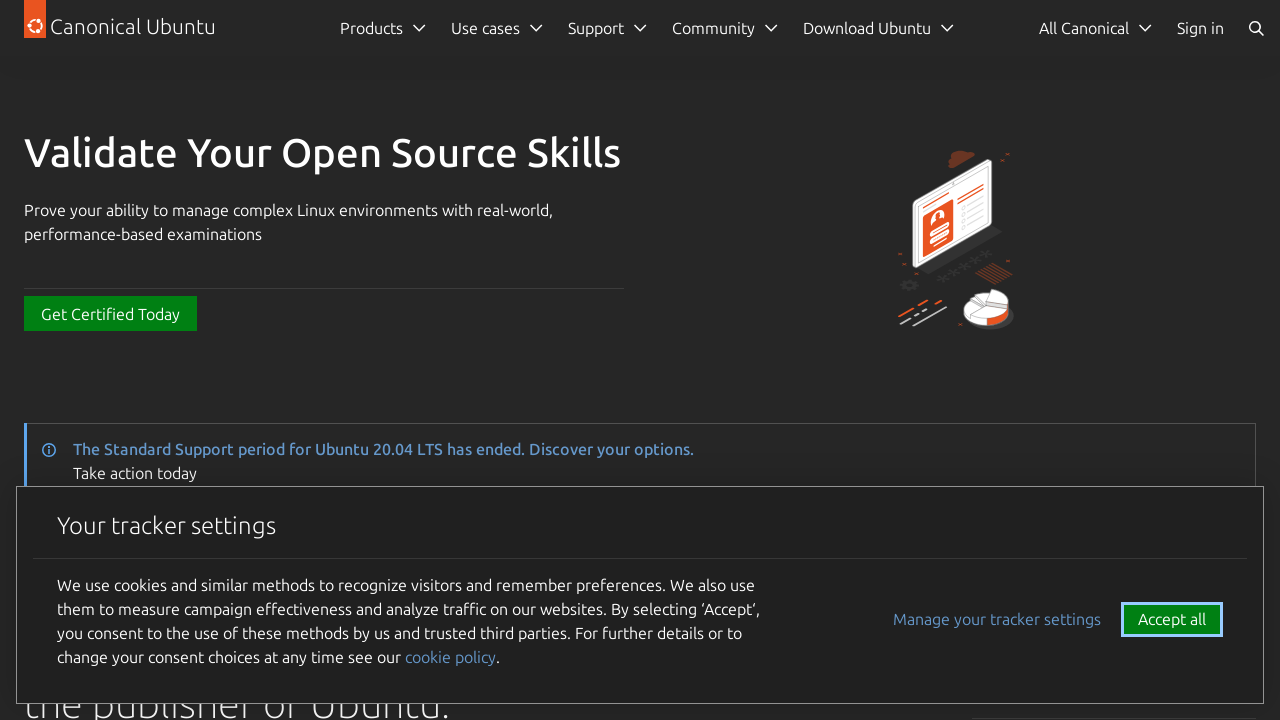

Page DOM content loaded
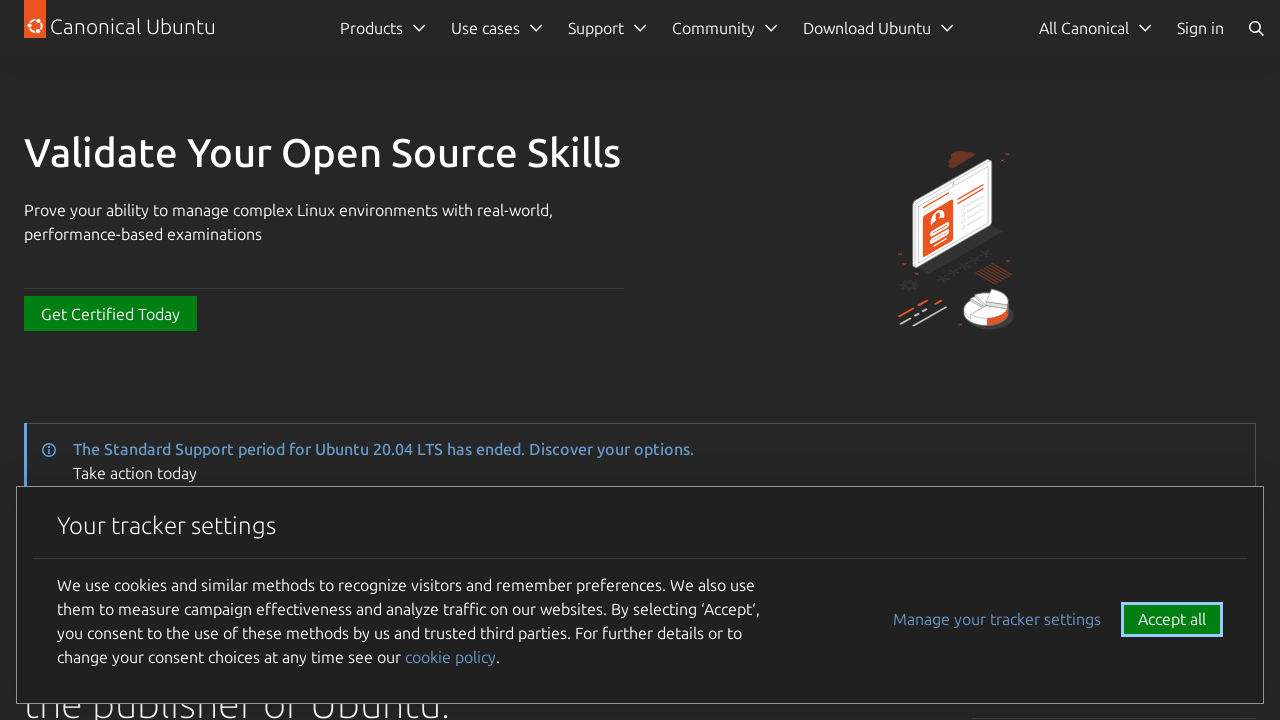

Verified page title contains 'Ubuntu'
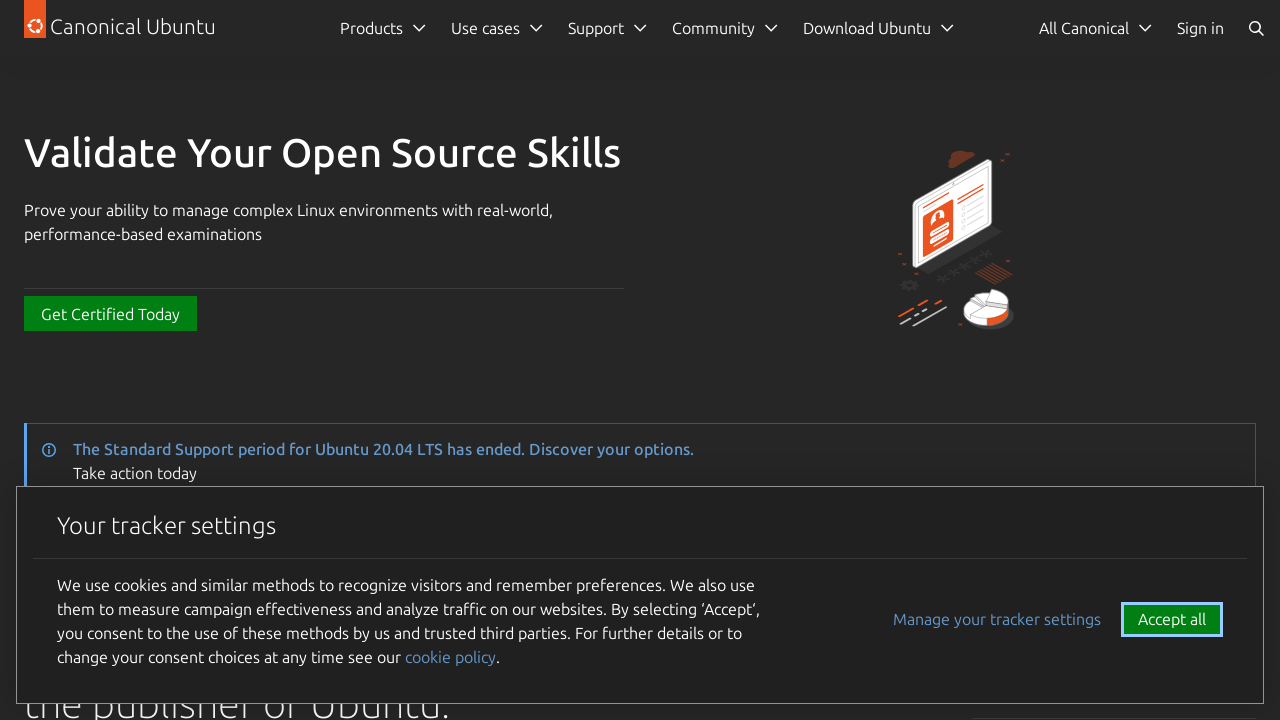

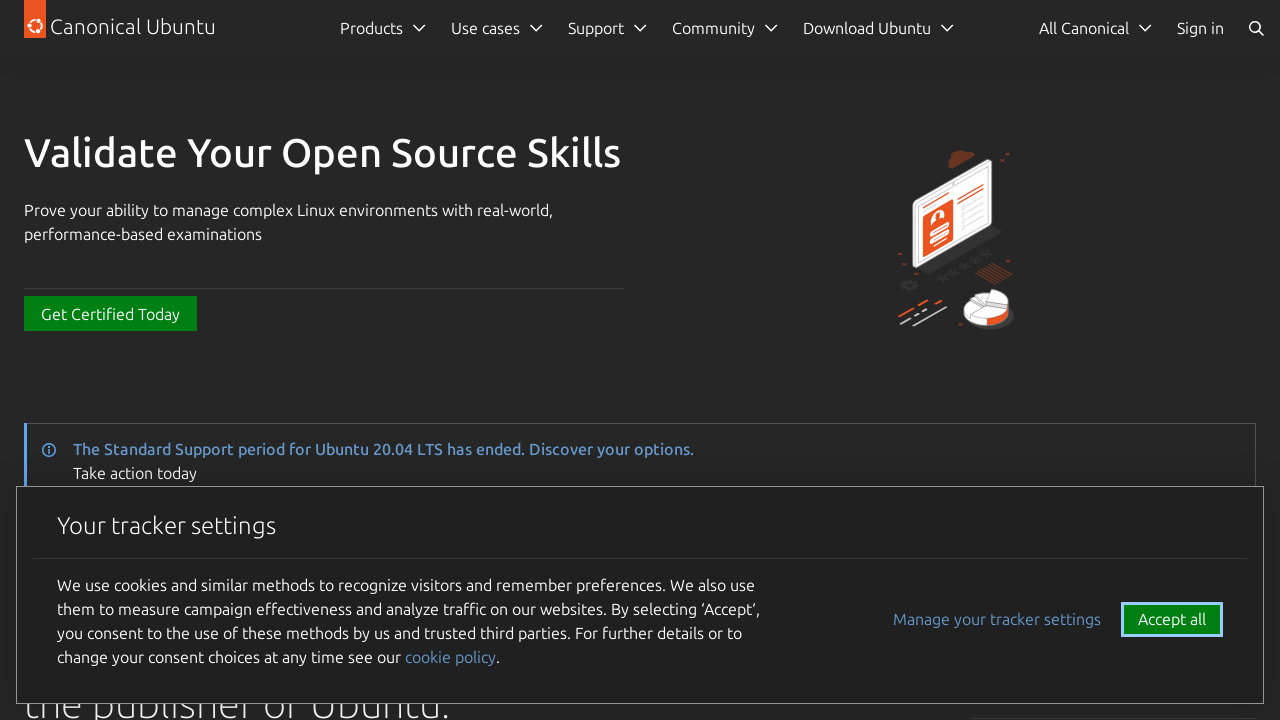